Tests the search functionality on Python.org by entering "selenium" as a search query and submitting the form

Starting URL: https://www.python.org

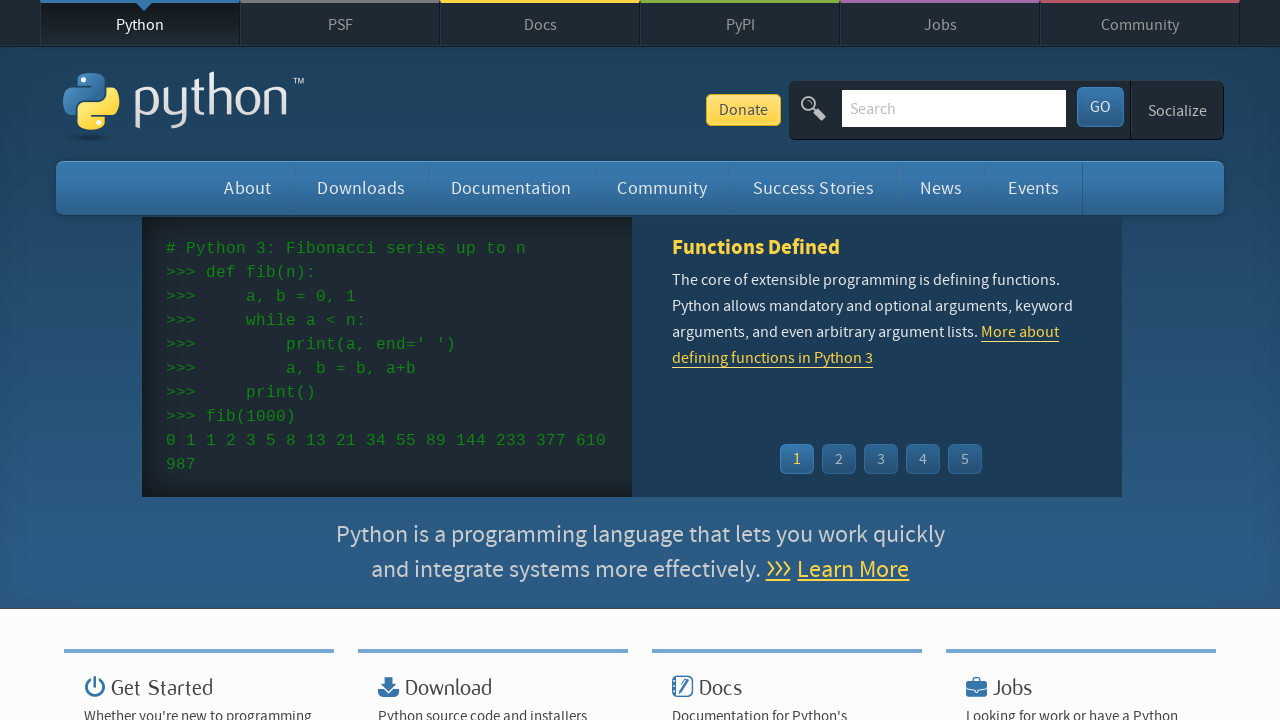

Filled search box with 'selenium' query on input[name='q']
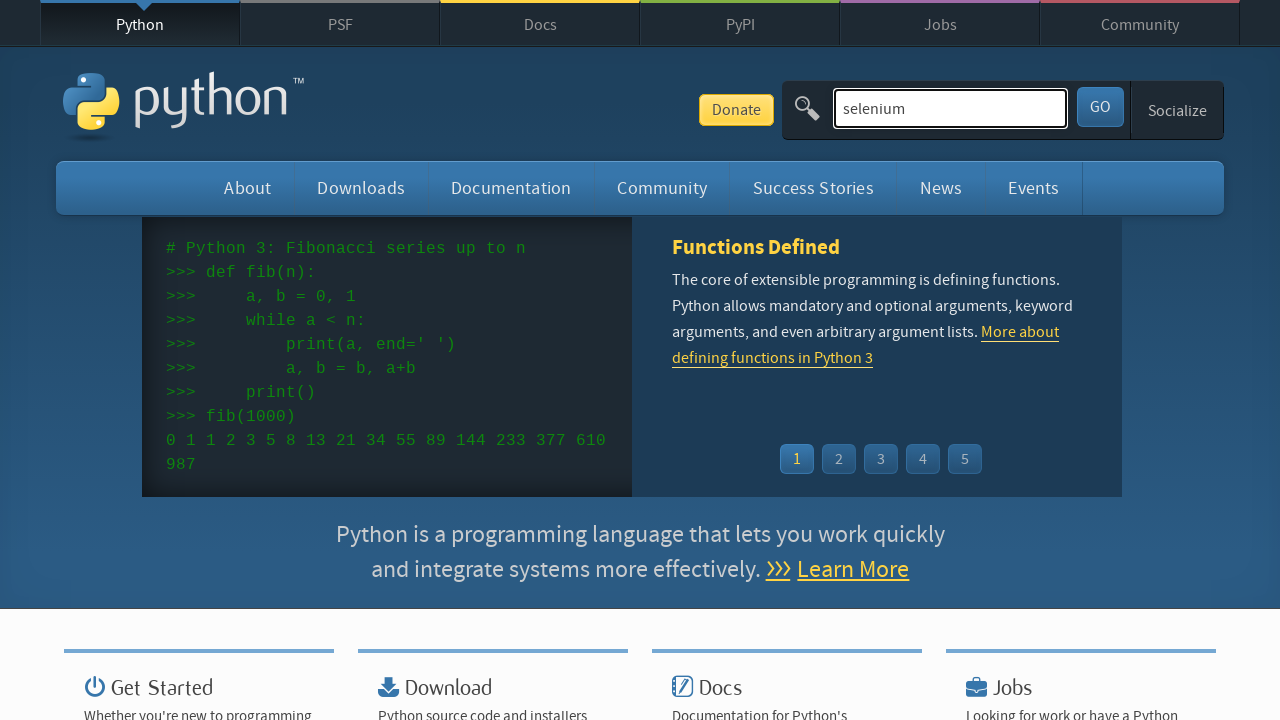

Pressed Enter to submit search form on input[name='q']
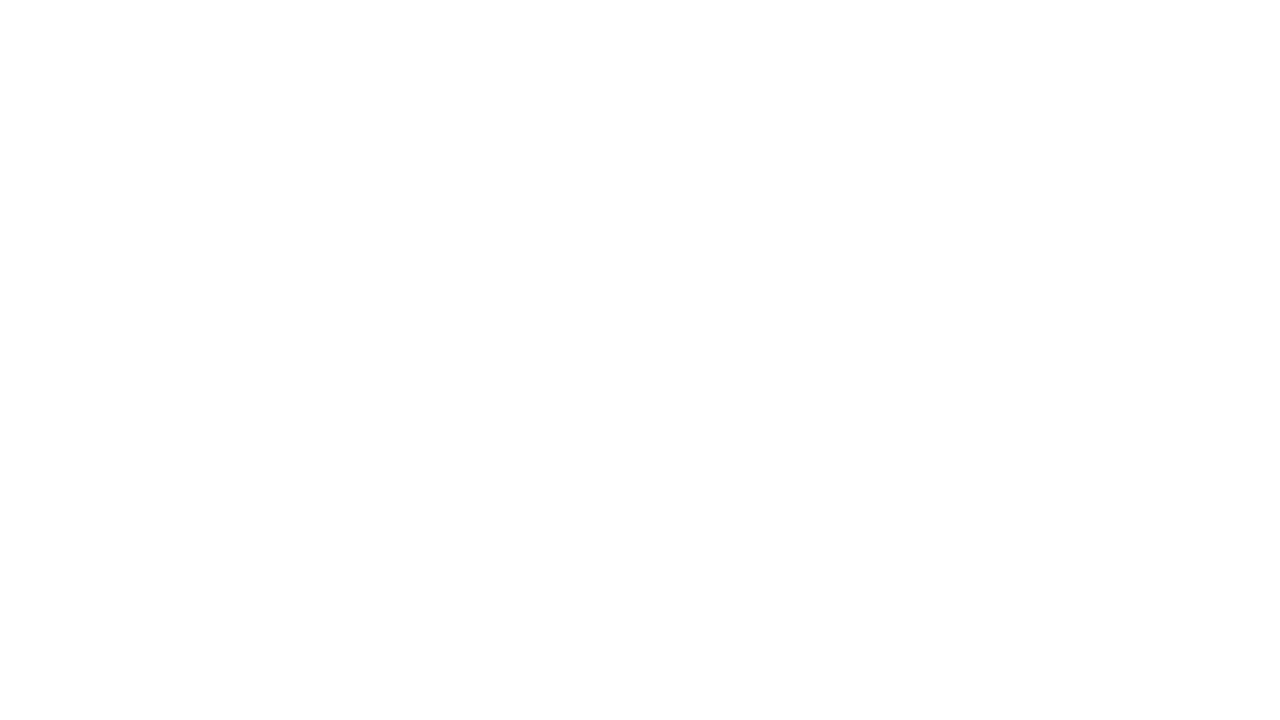

Search results page loaded
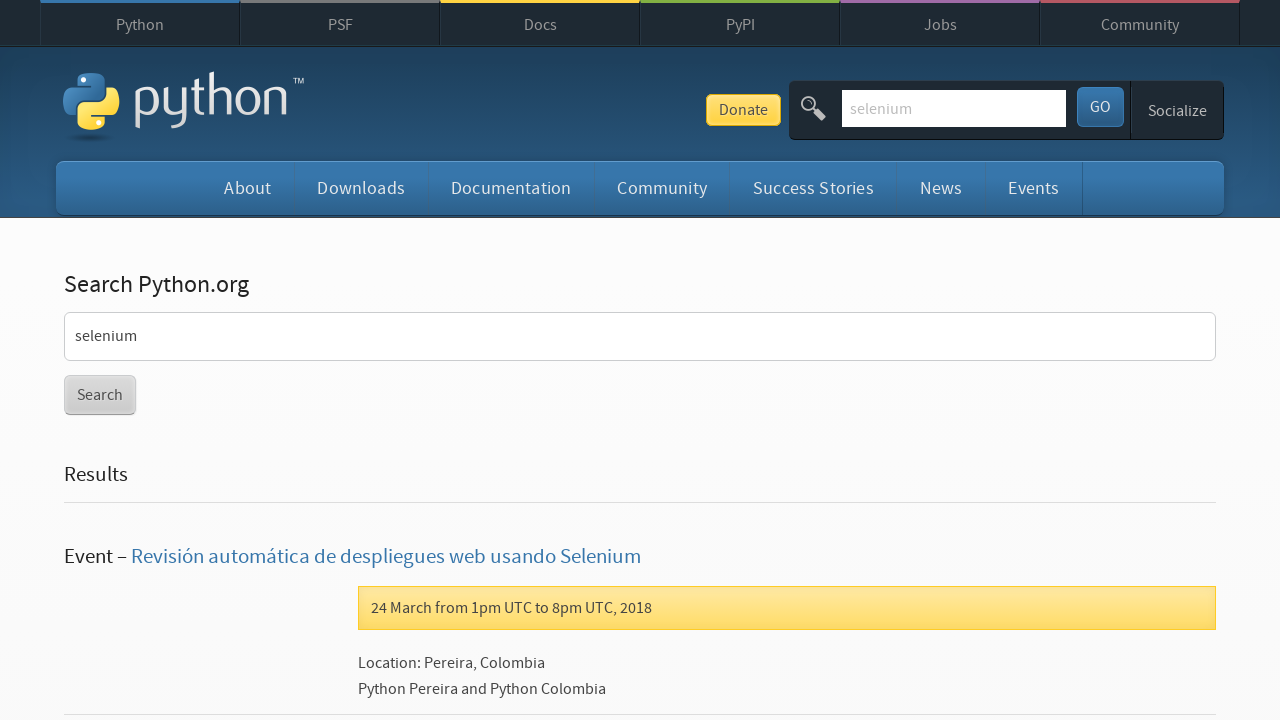

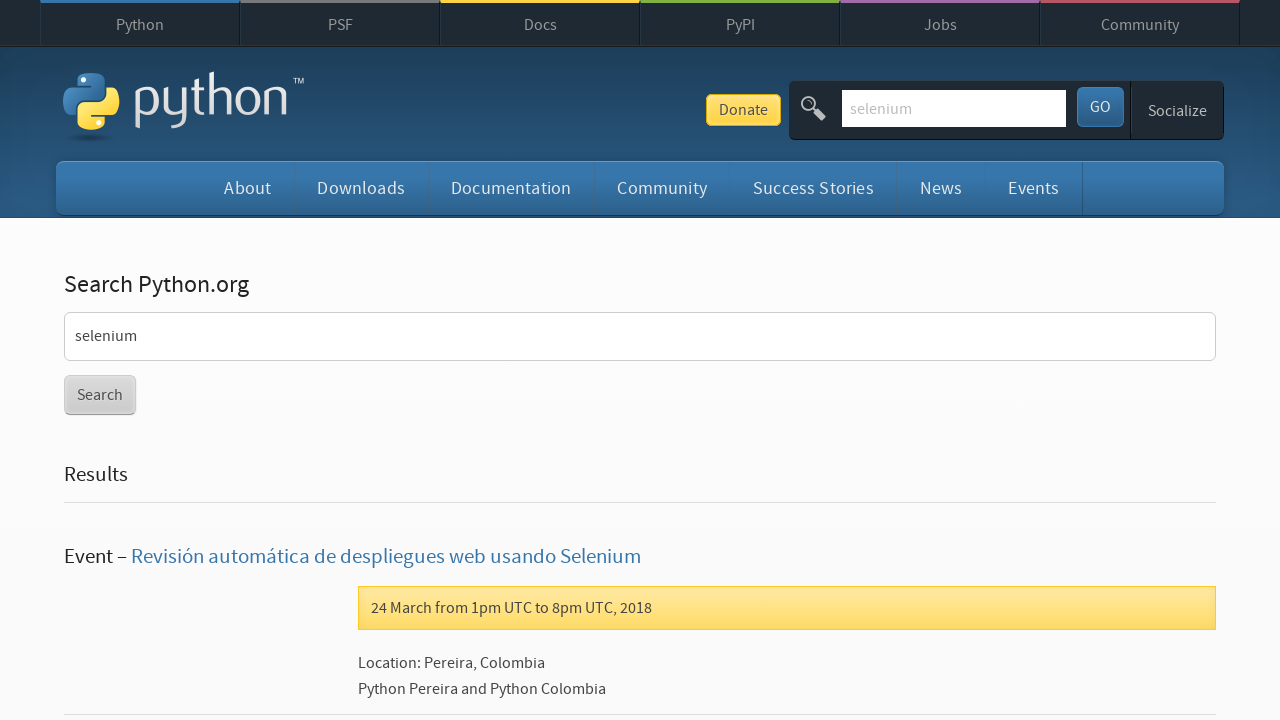